Tests adding an item to cart on a practice e-commerce site by iterating through products, finding "Potato", and clicking its "ADD TO CART" button.

Starting URL: https://rahulshettyacademy.com/seleniumPractise/#/

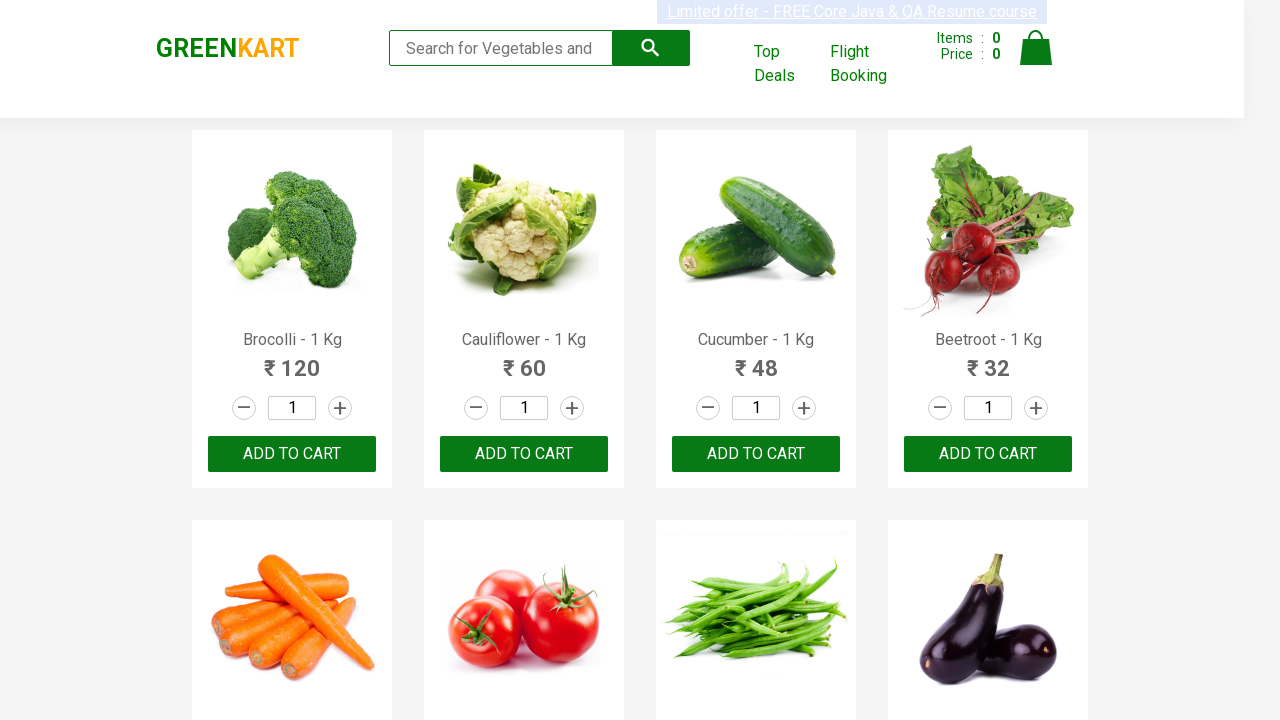

Waited for product names to load
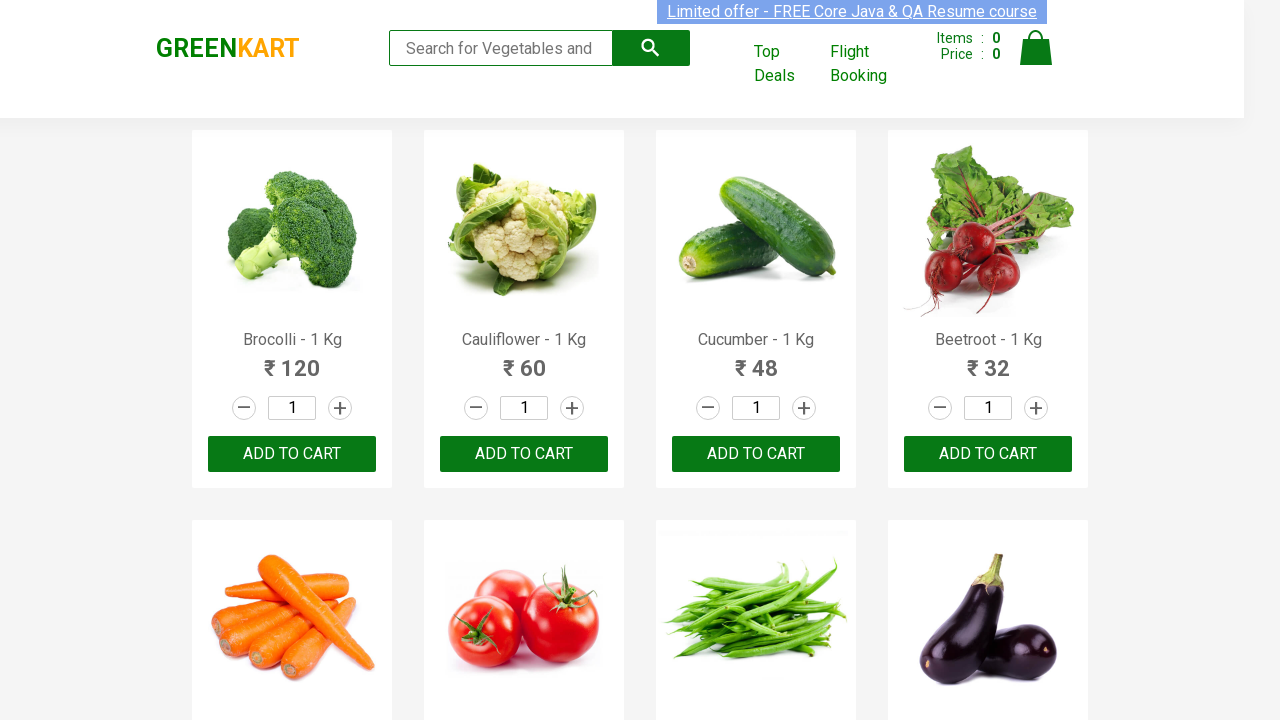

Retrieved all product name elements
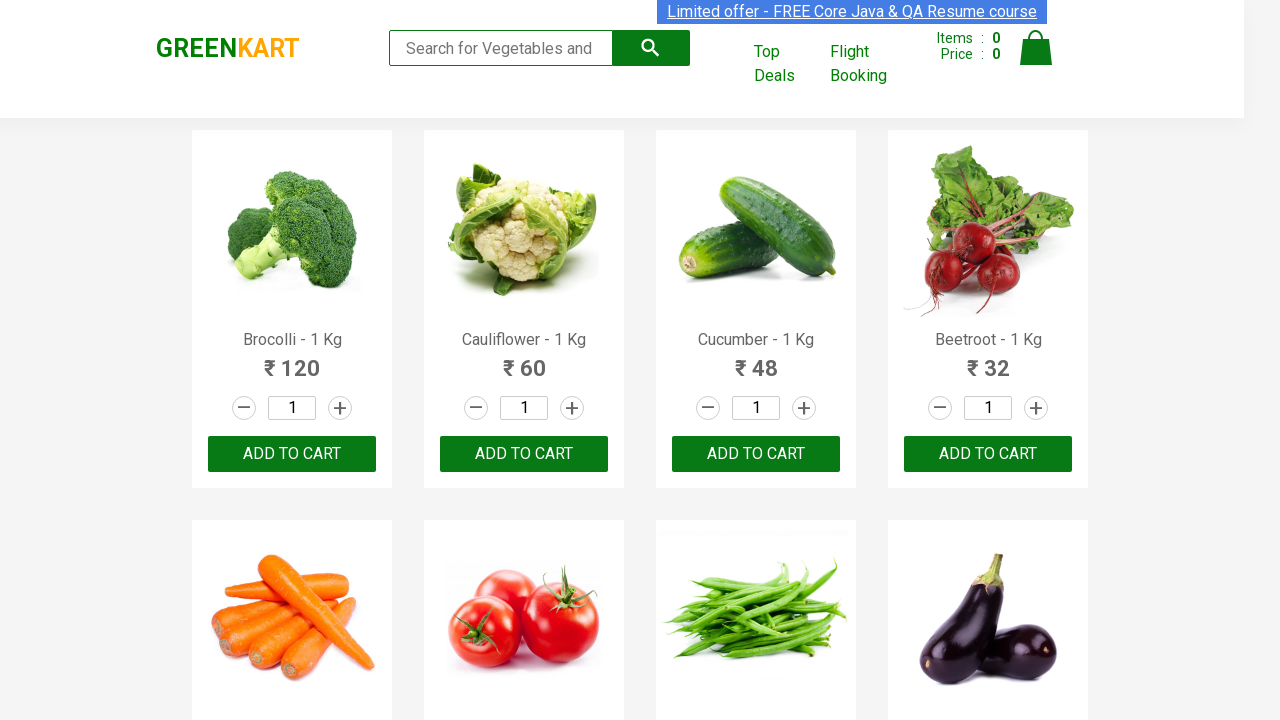

Retrieved text content from product at index 0: 'Brocolli - 1 Kg'
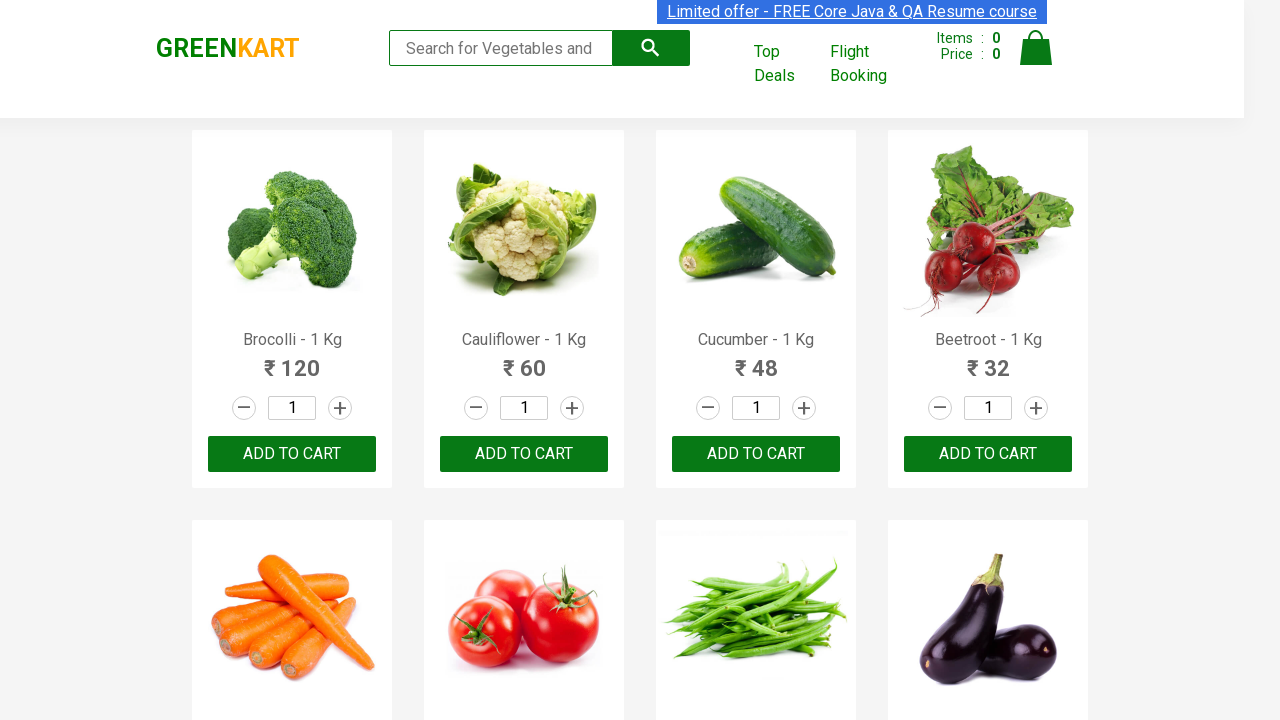

Retrieved text content from product at index 1: 'Cauliflower - 1 Kg'
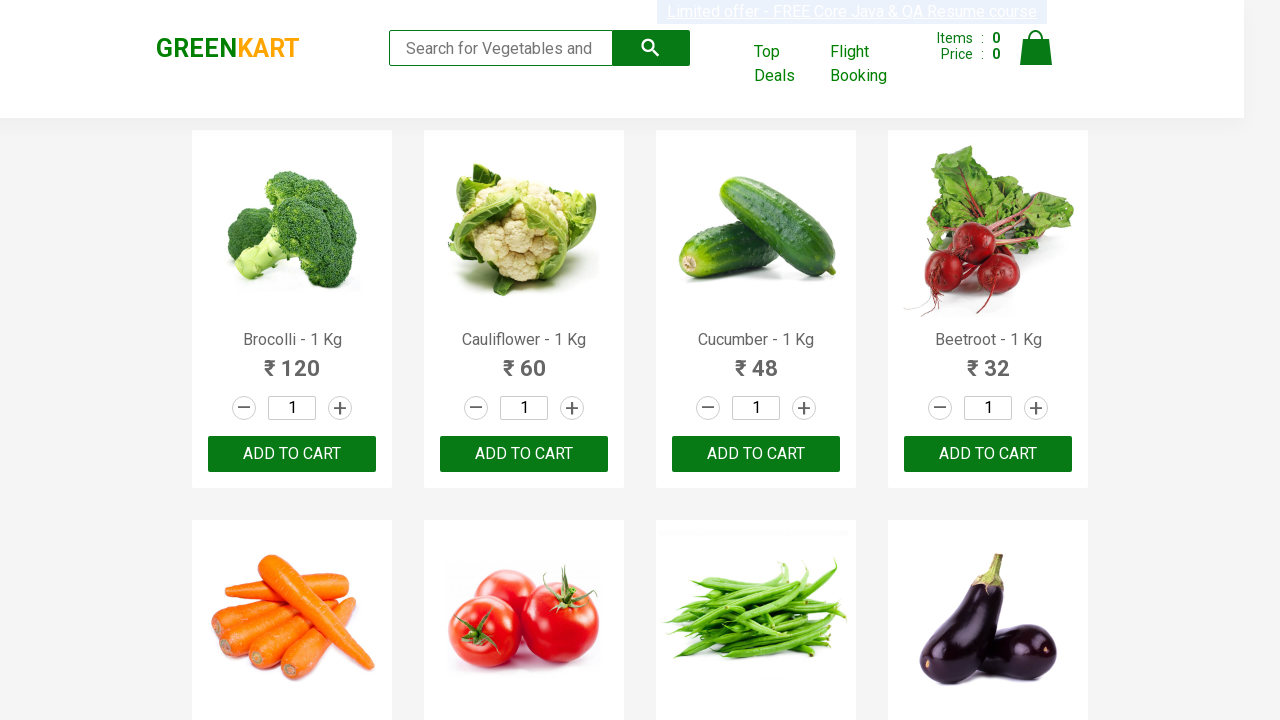

Retrieved text content from product at index 2: 'Cucumber - 1 Kg'
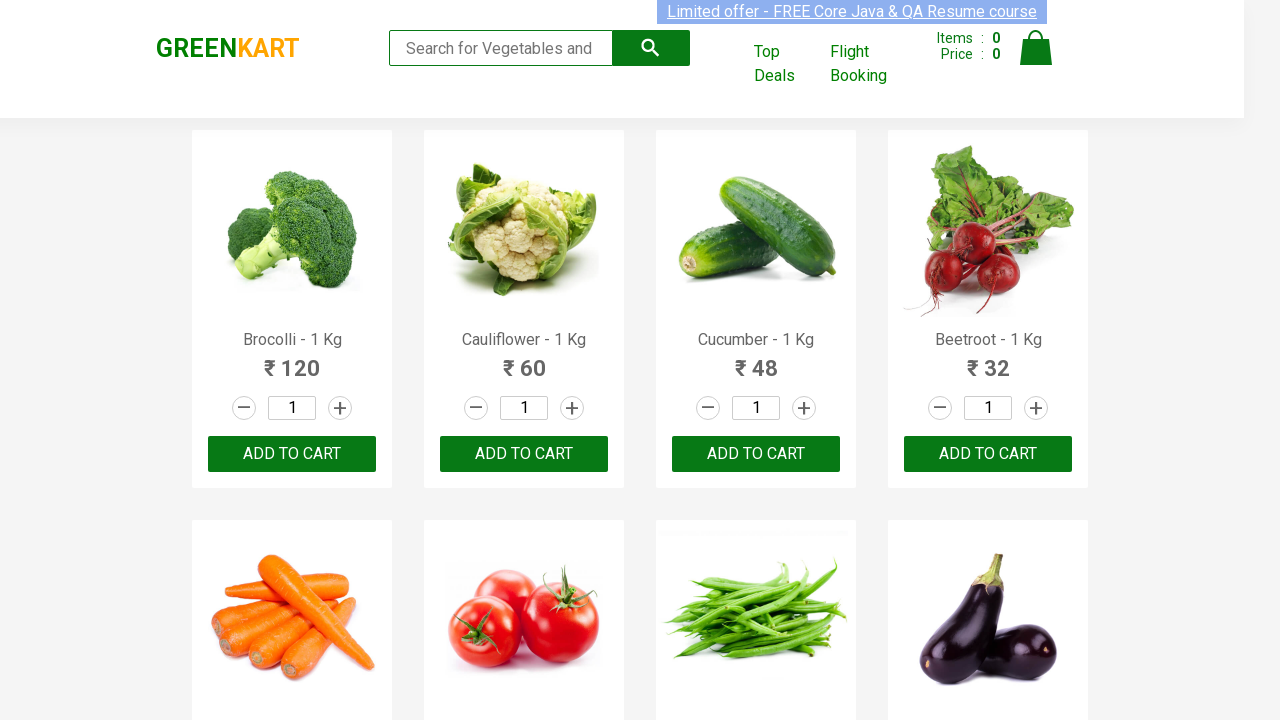

Retrieved text content from product at index 3: 'Beetroot - 1 Kg'
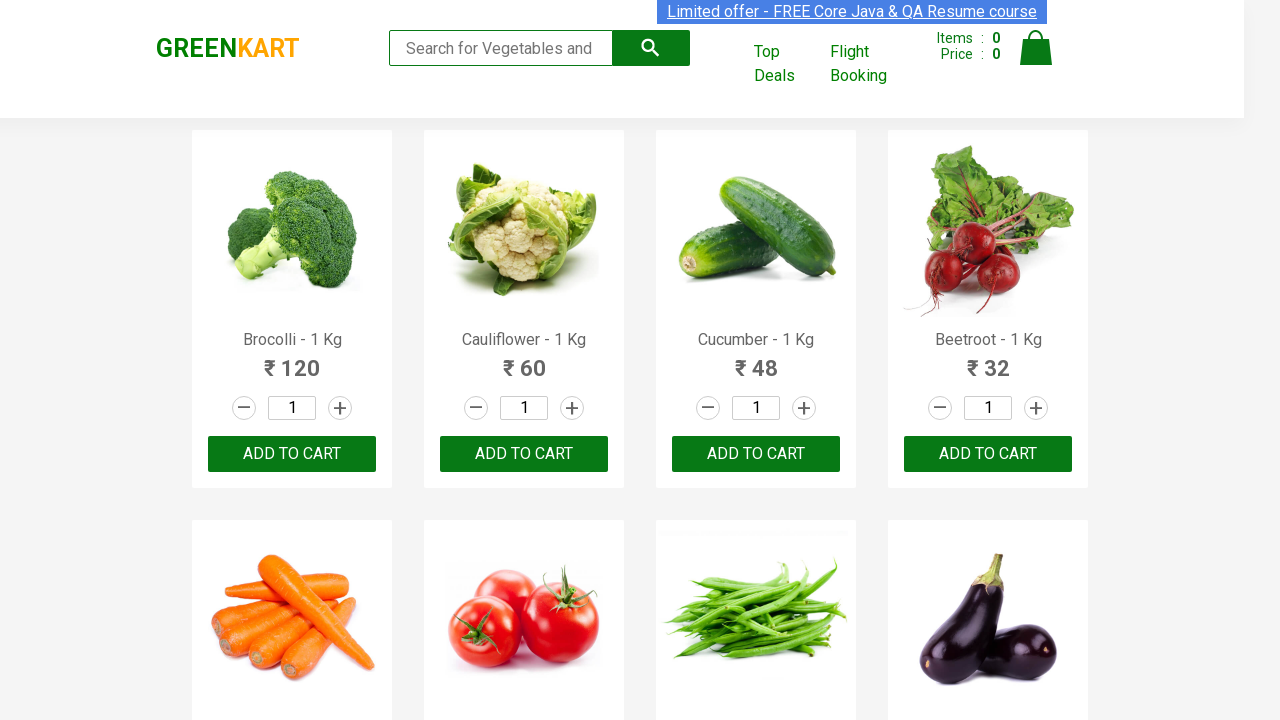

Retrieved text content from product at index 4: 'Carrot - 1 Kg'
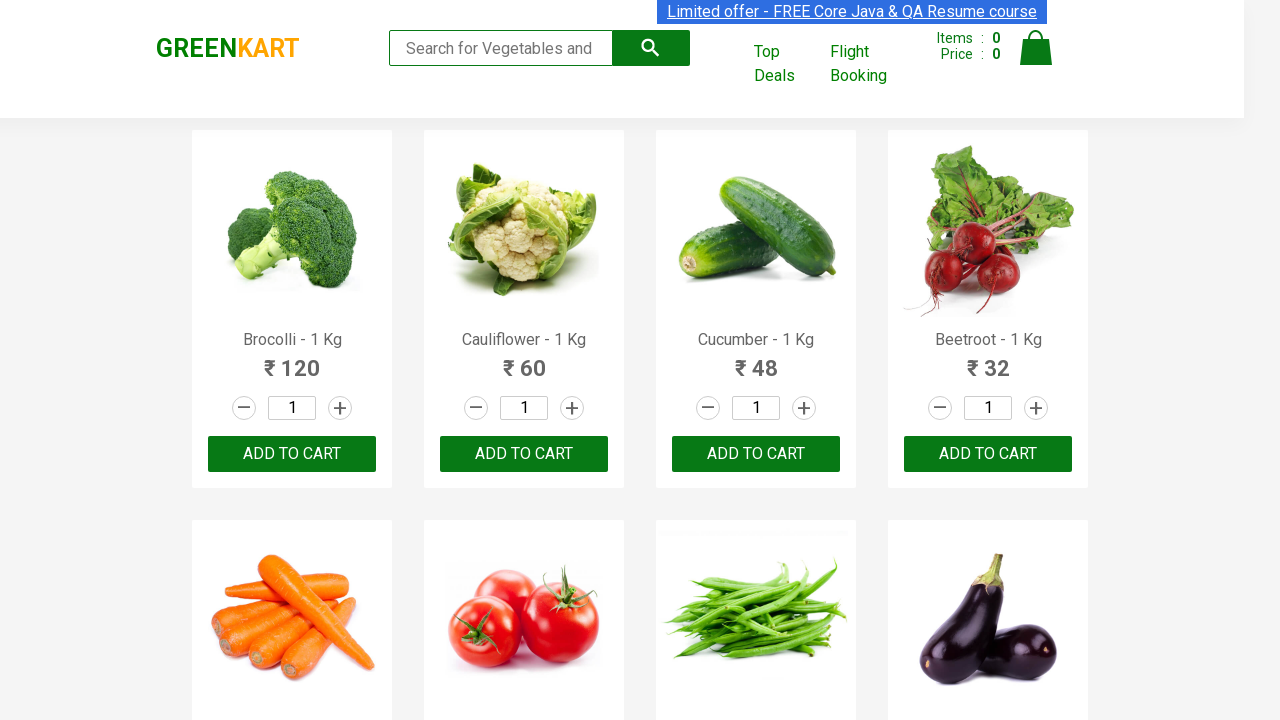

Retrieved text content from product at index 5: 'Tomato - 1 Kg'
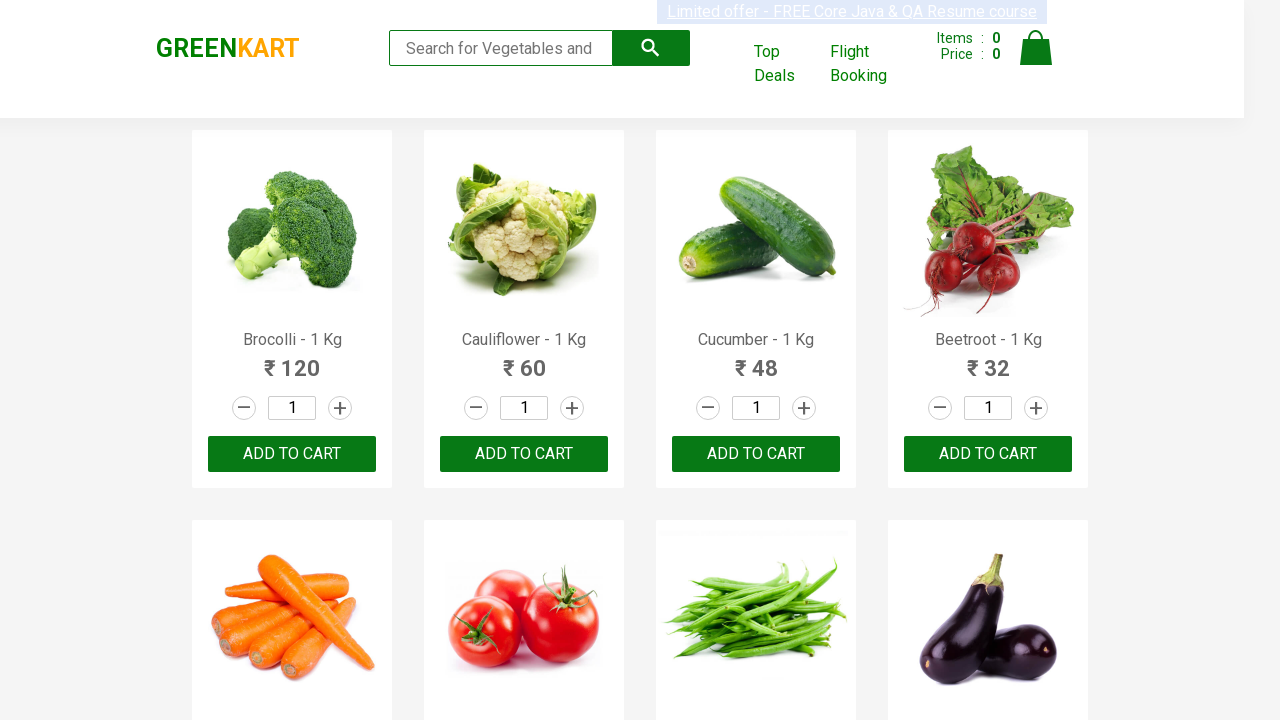

Retrieved text content from product at index 6: 'Beans - 1 Kg'
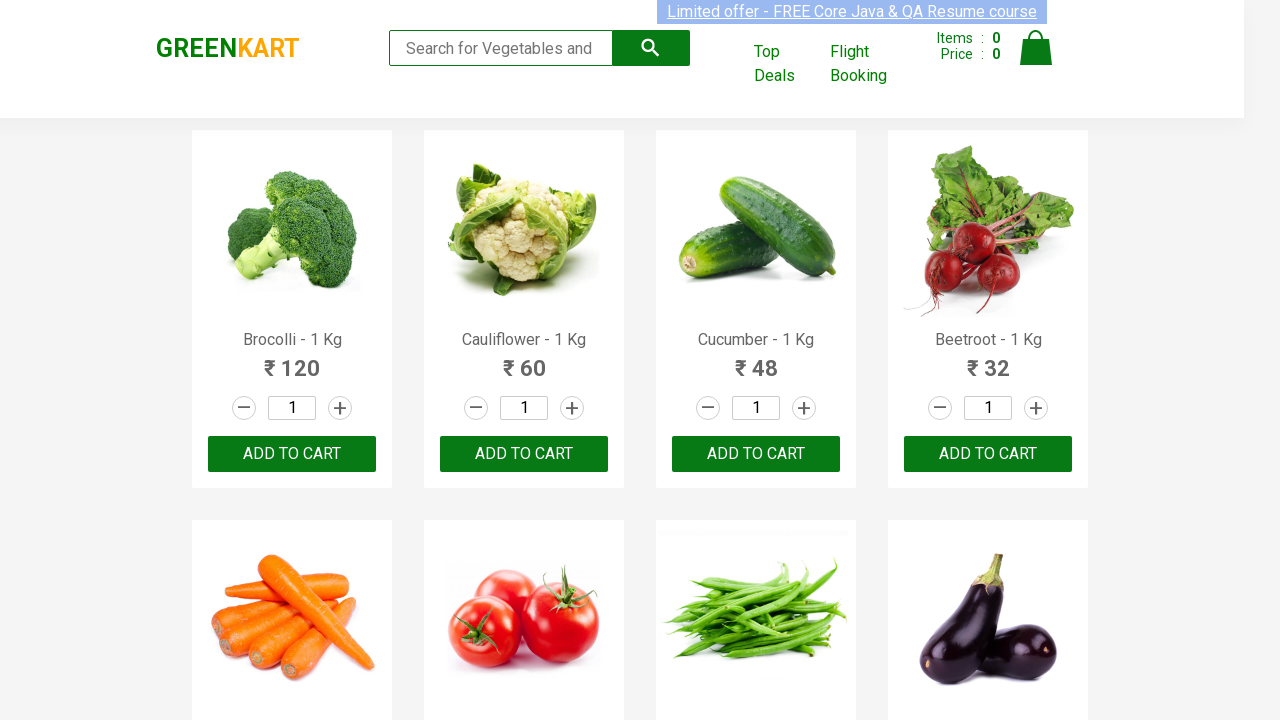

Retrieved text content from product at index 7: 'Brinjal - 1 Kg'
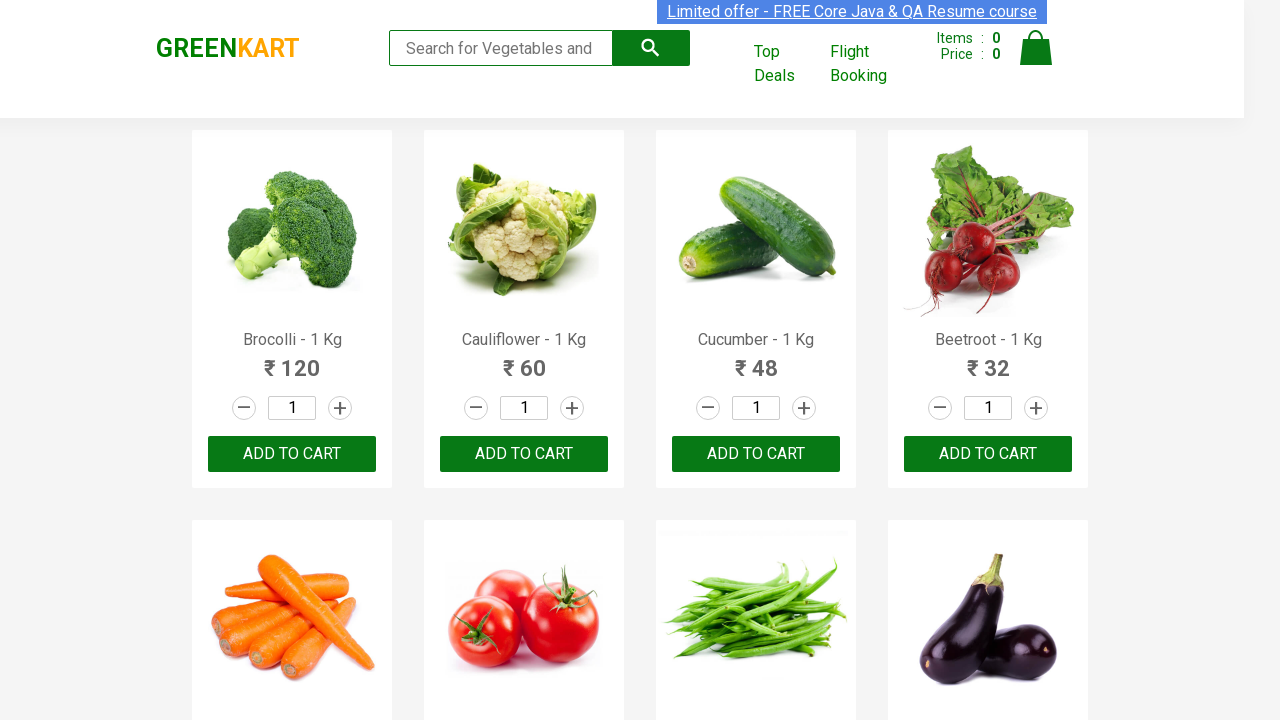

Retrieved text content from product at index 8: 'Capsicum'
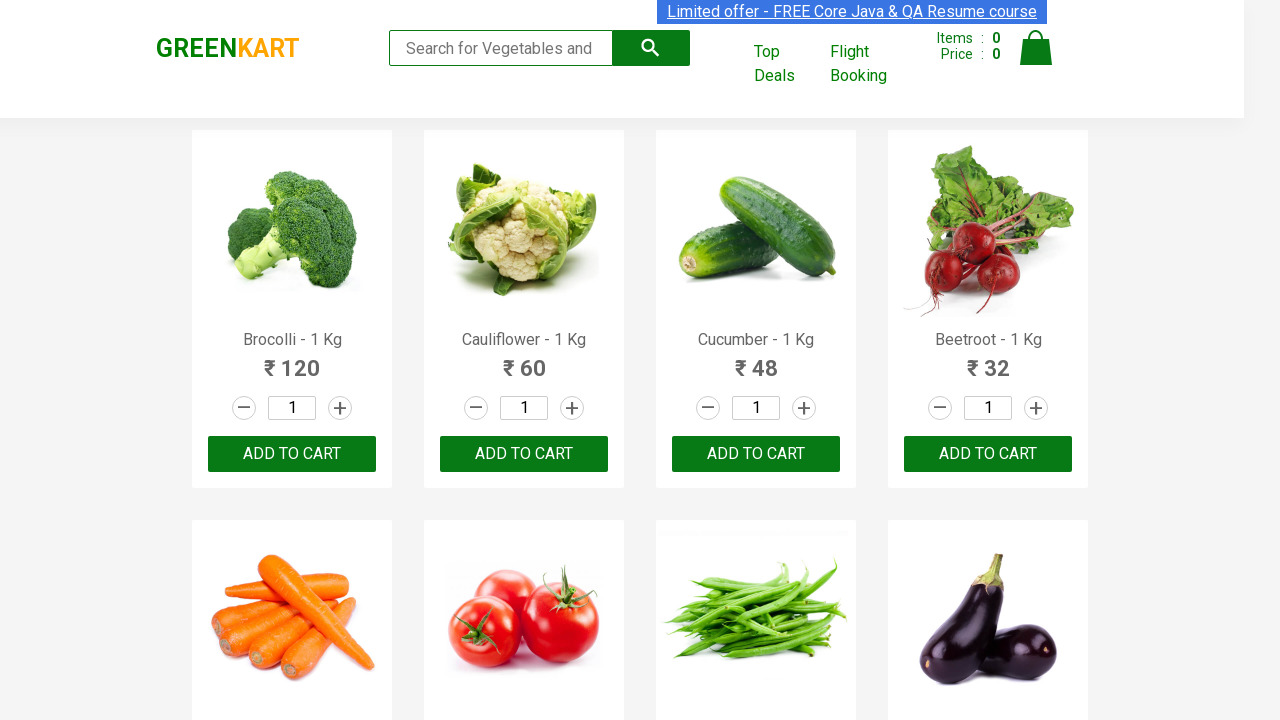

Retrieved text content from product at index 9: 'Mushroom - 1 Kg'
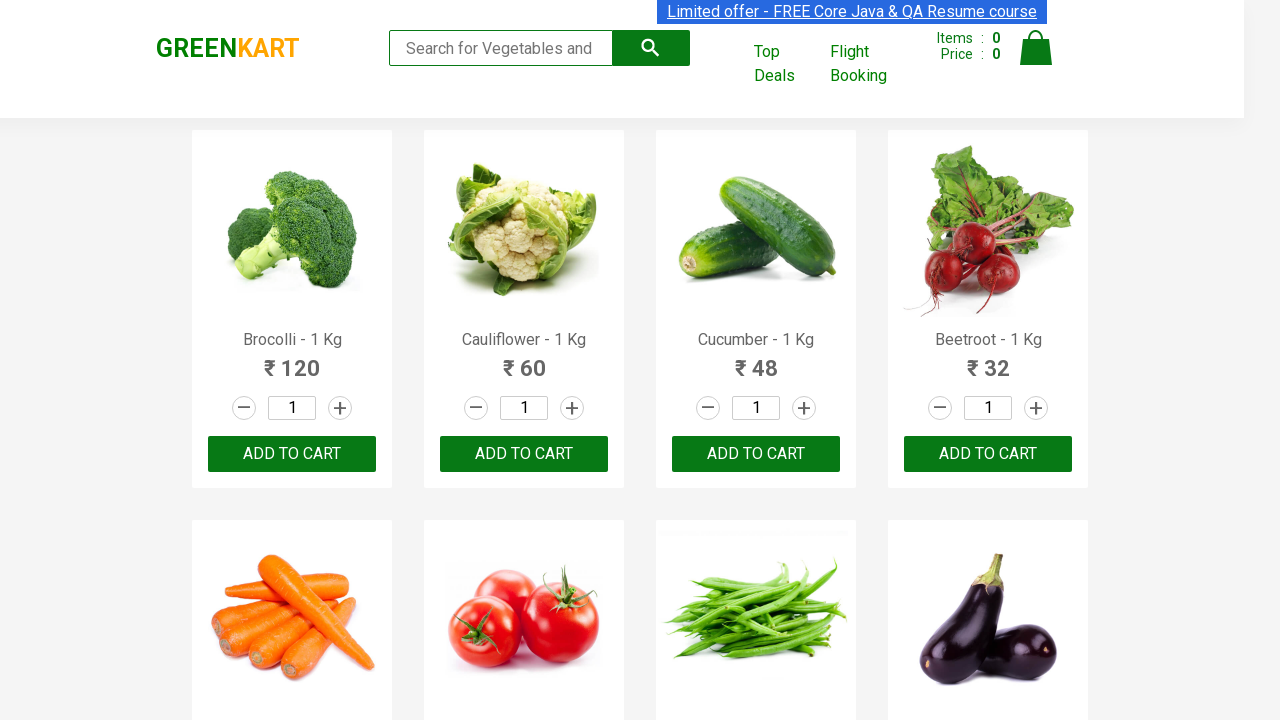

Retrieved text content from product at index 10: 'Potato - 1 Kg'
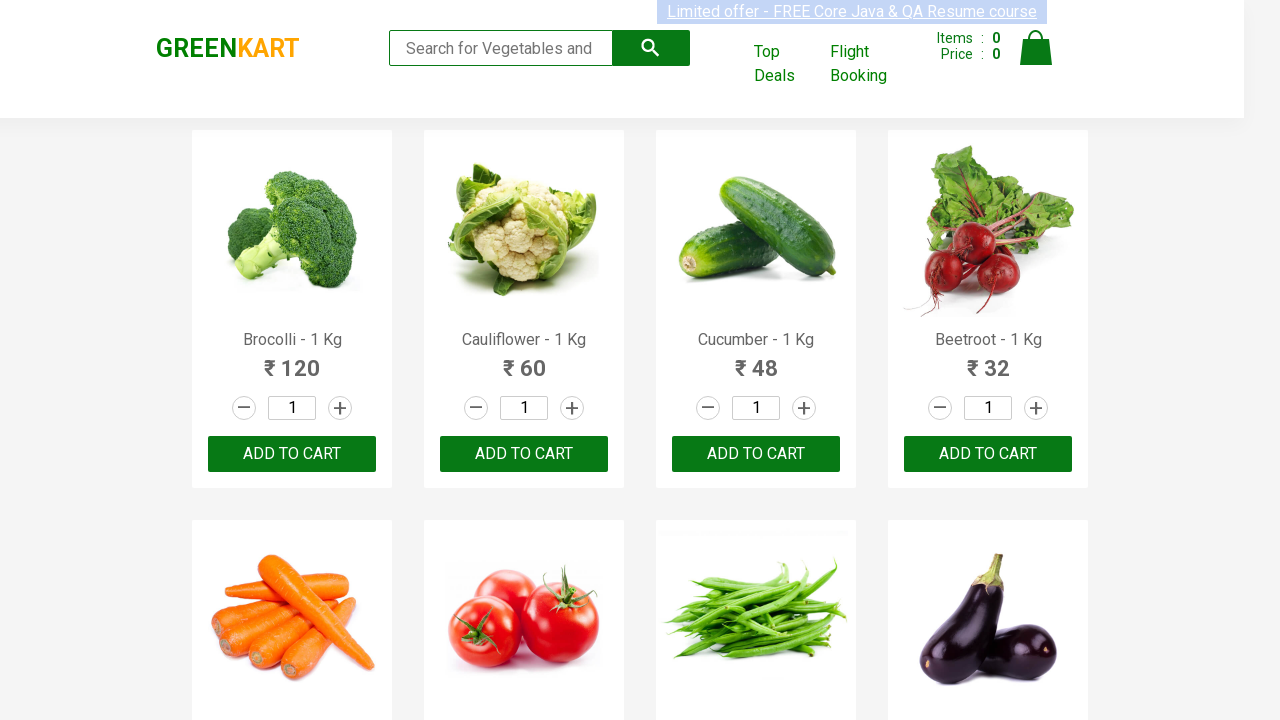

Found 'Potato' product and clicked its ADD TO CART button at (756, 360) on xpath=//button[text()='ADD TO CART'] >> nth=10
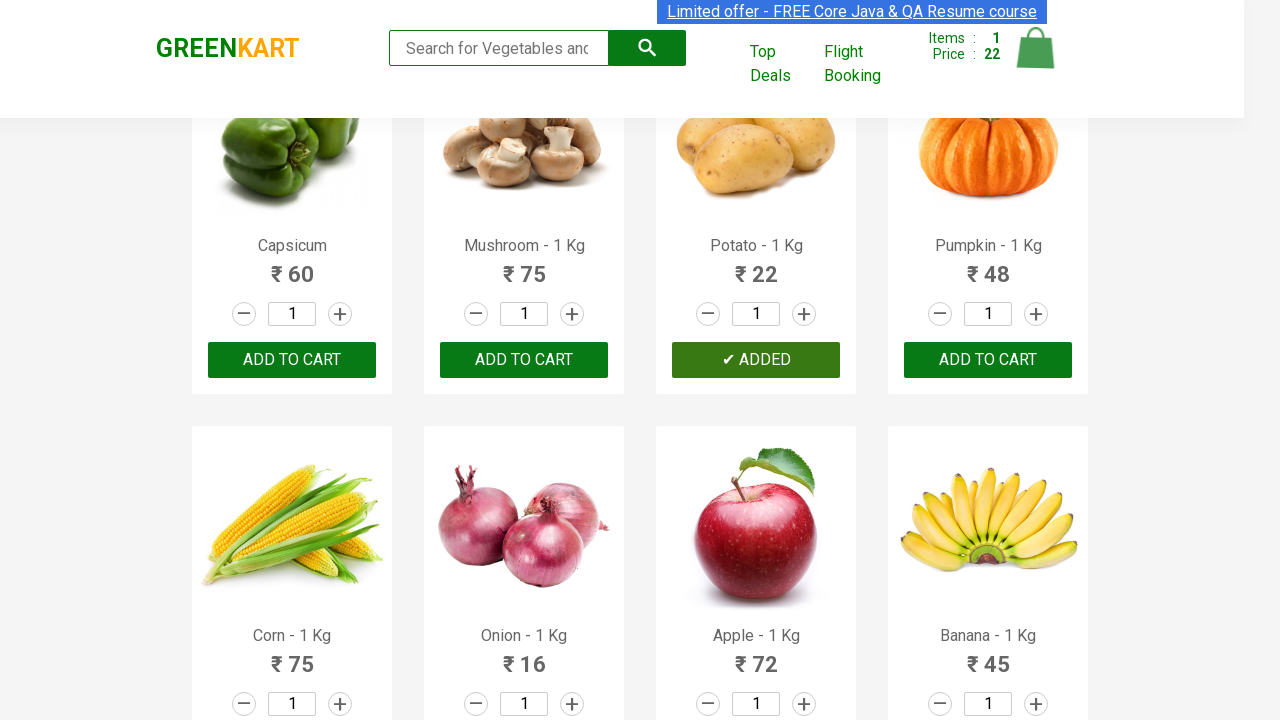

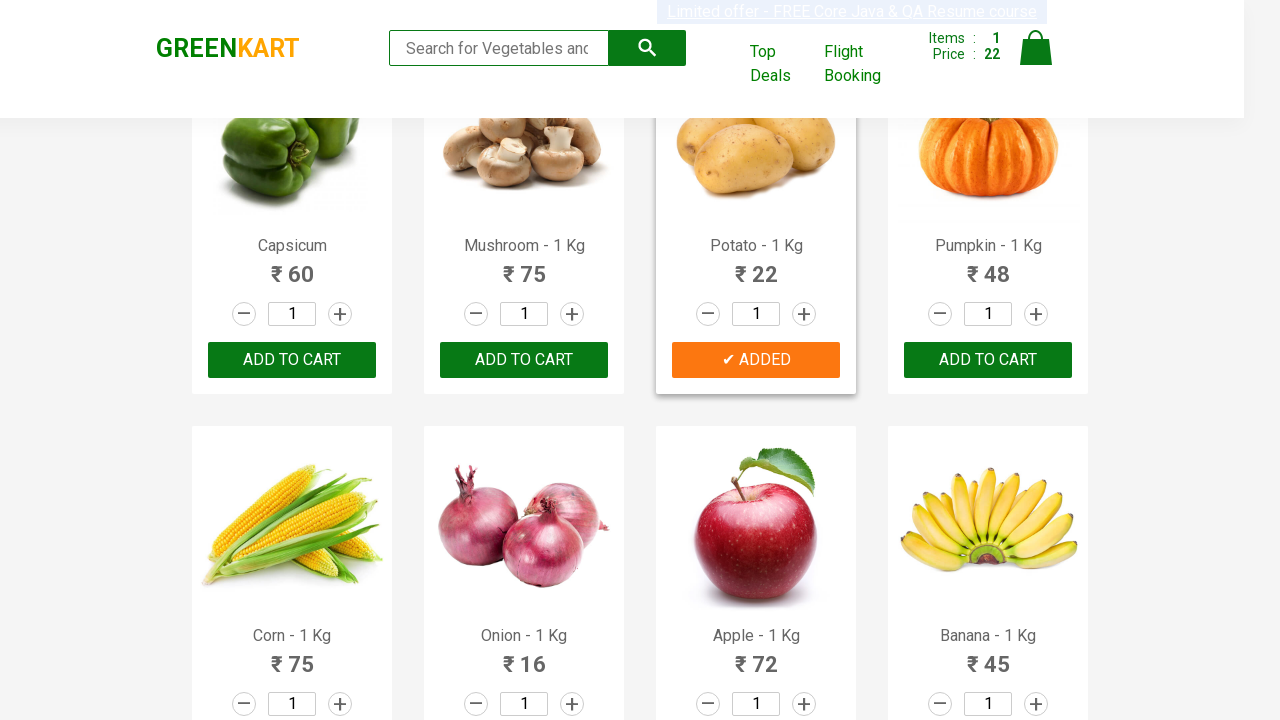